Tests clicking on the Goalkeeper image and verifying navigation to the goalkeeper gloves page

Starting URL: https://soccerzone.com/

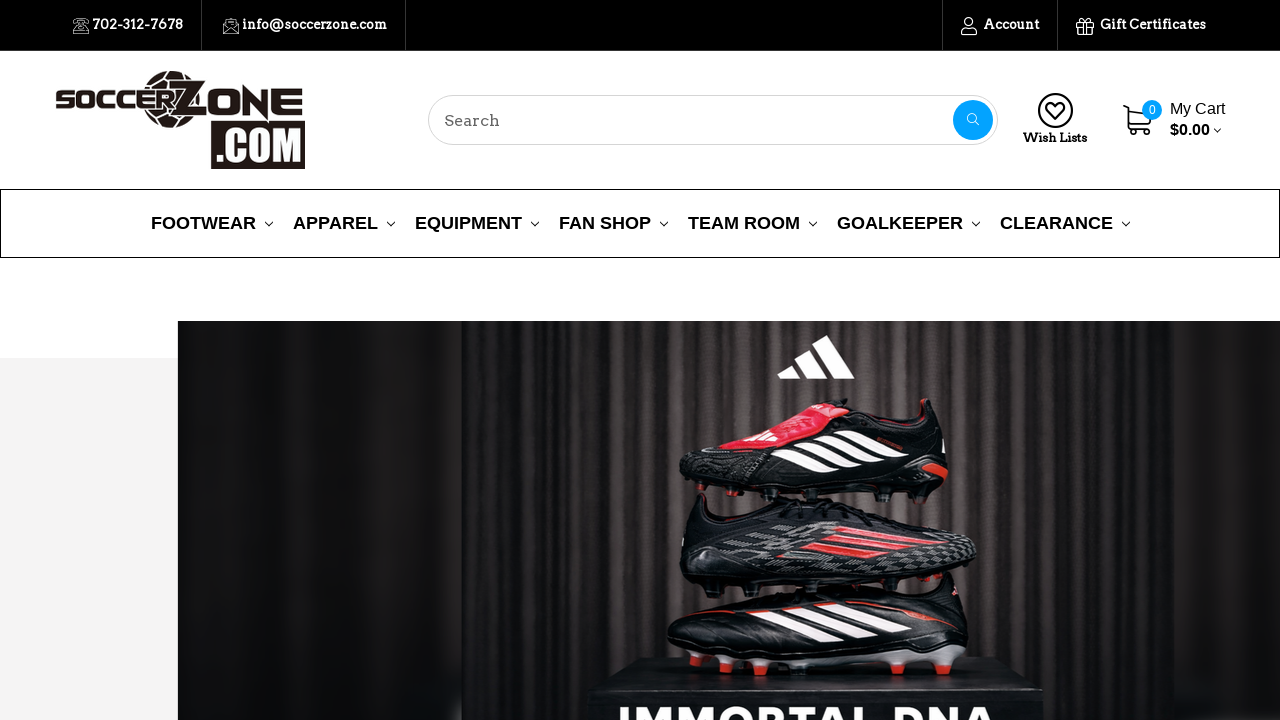

Clicked on the Goalkeeper image at (223, 361) on img[src='images/stencil/original/image-manager/keeps.png']
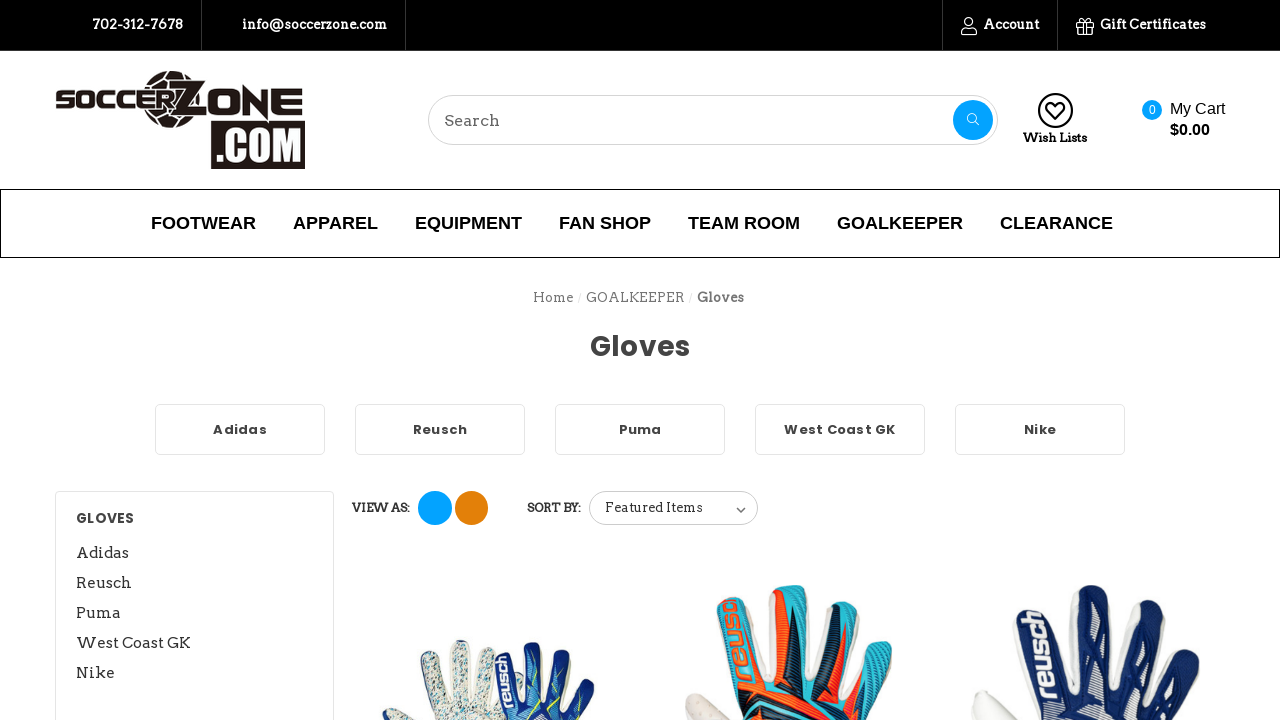

Verified navigation to goalkeeper gloves page
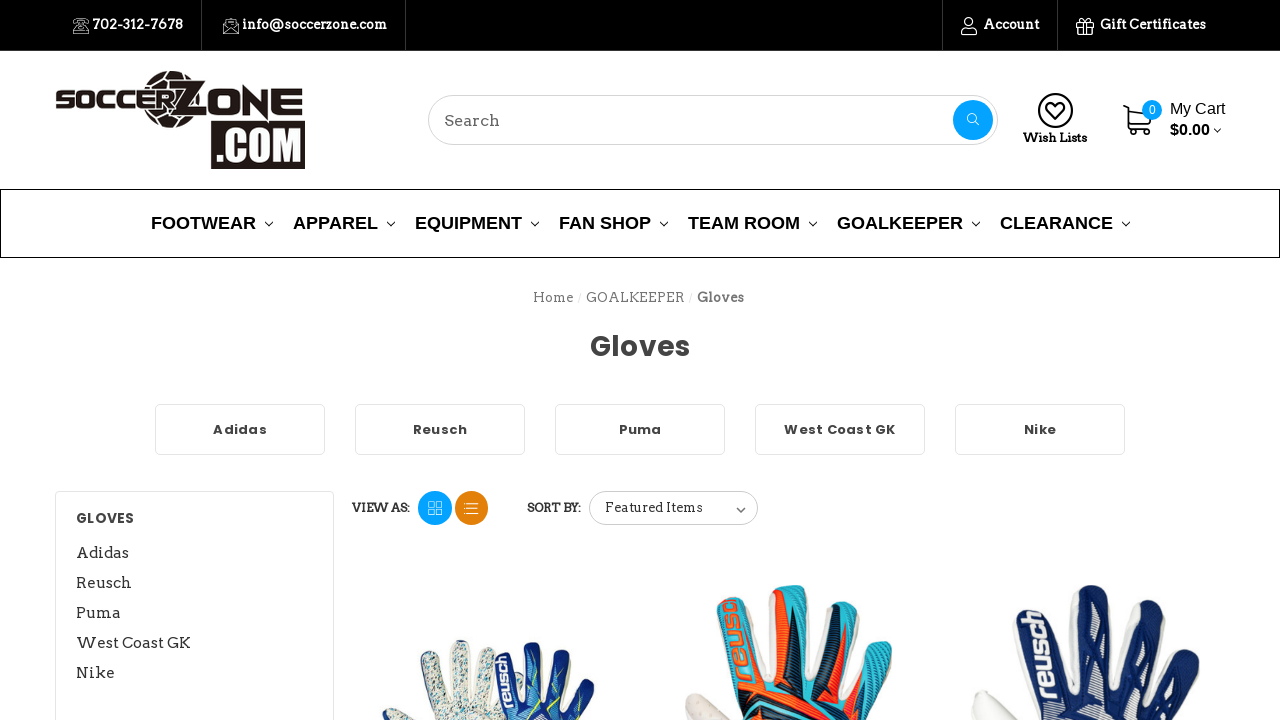

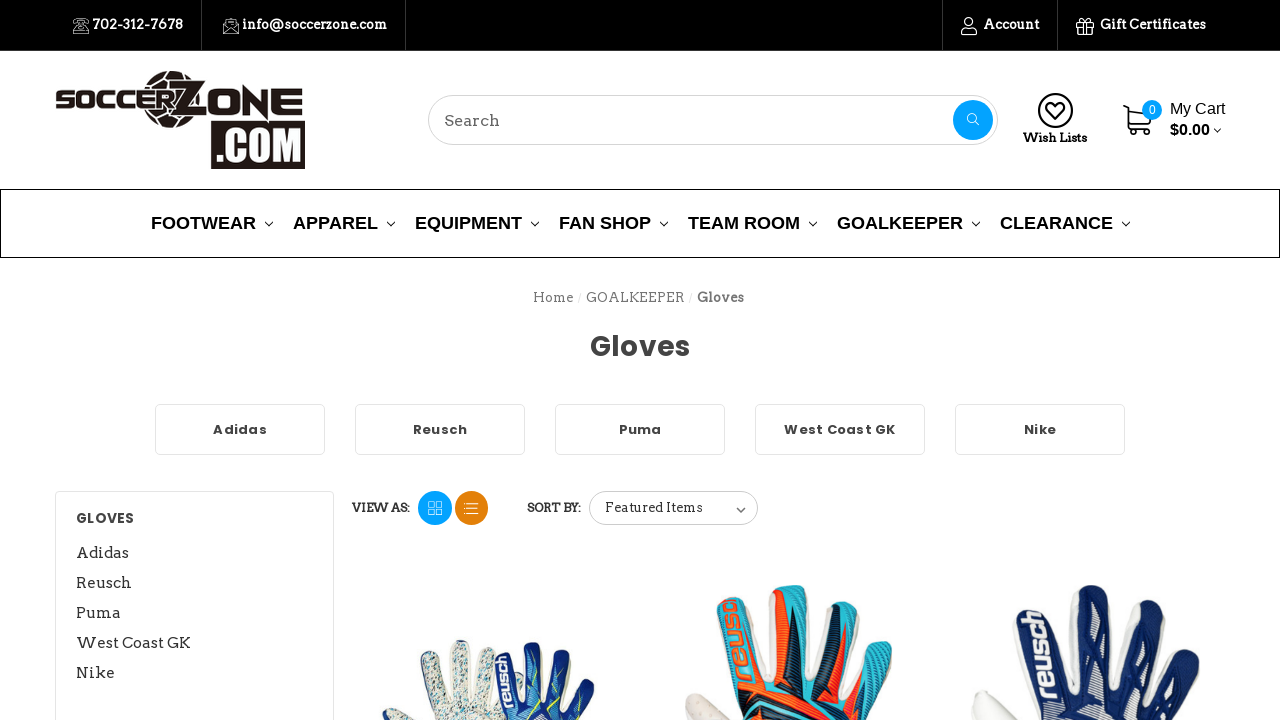